Navigates to PolicyBazaar term insurance page and verifies that male and female gender radio button options are present and visible

Starting URL: https://www.policybazaar.com/life-insurance/term-insurance/

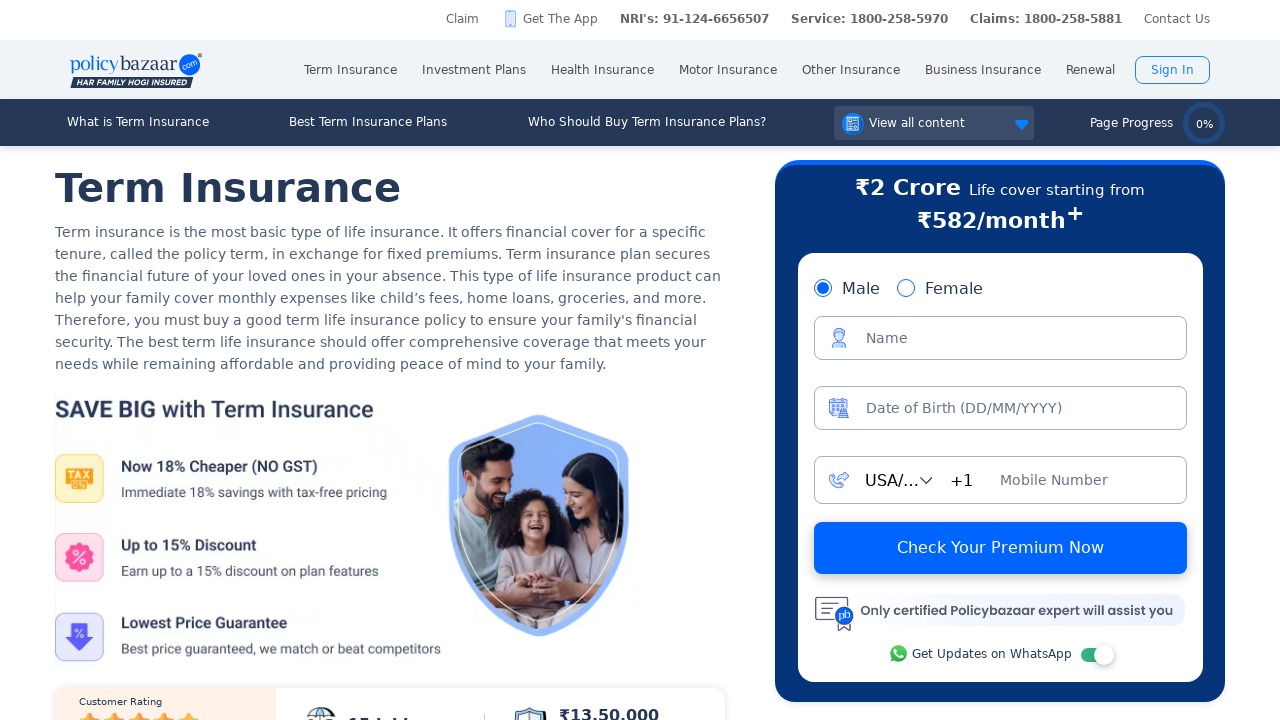

Navigated to PolicyBazaar term insurance page
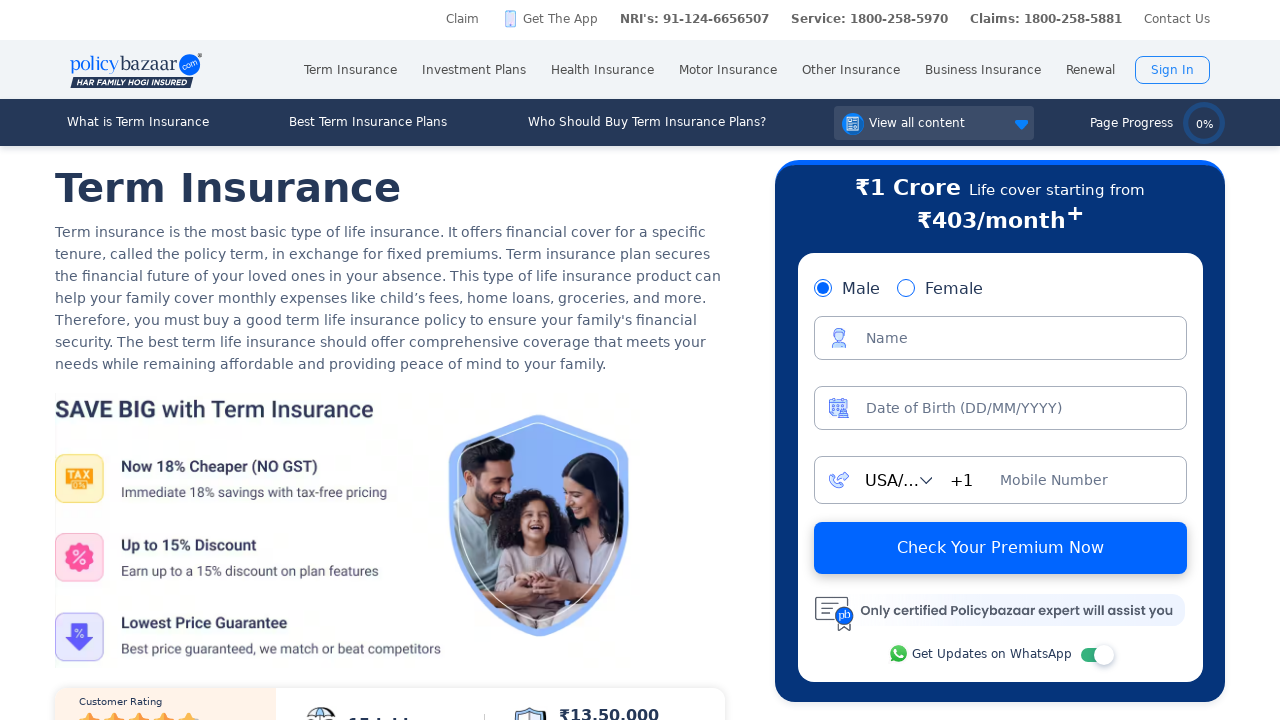

Male radio button label is now visible
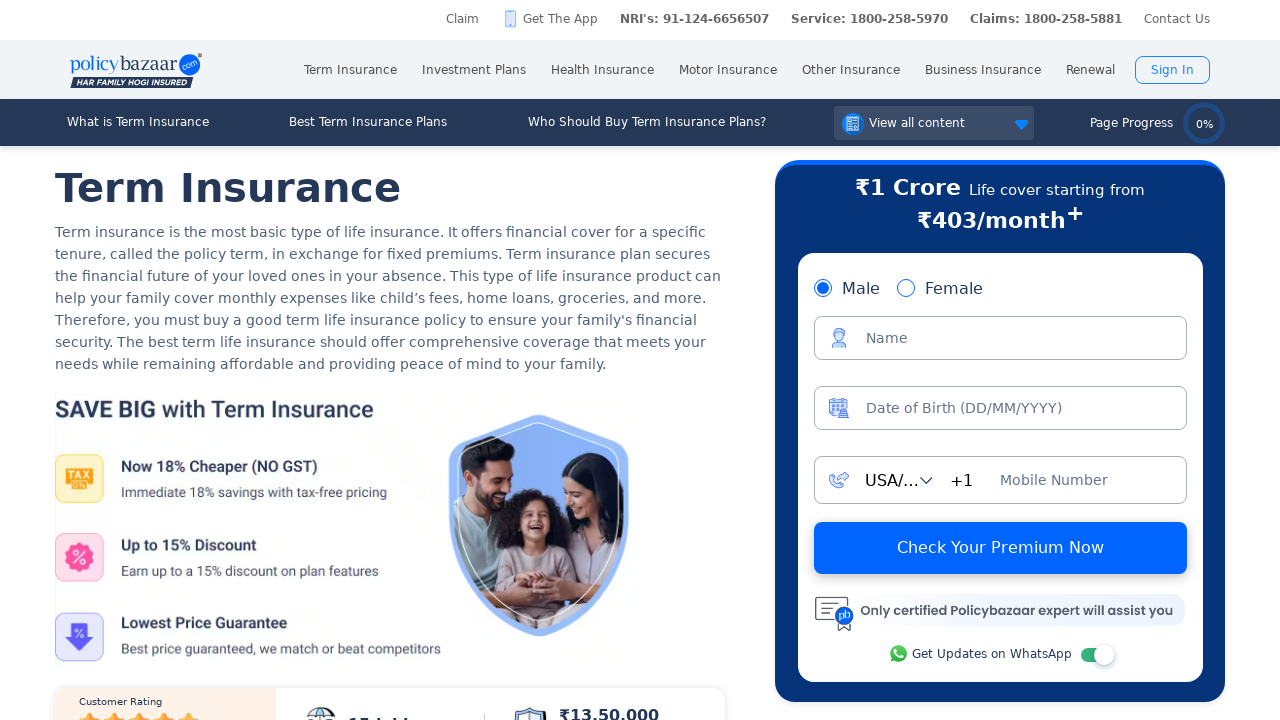

Female radio button label is now visible
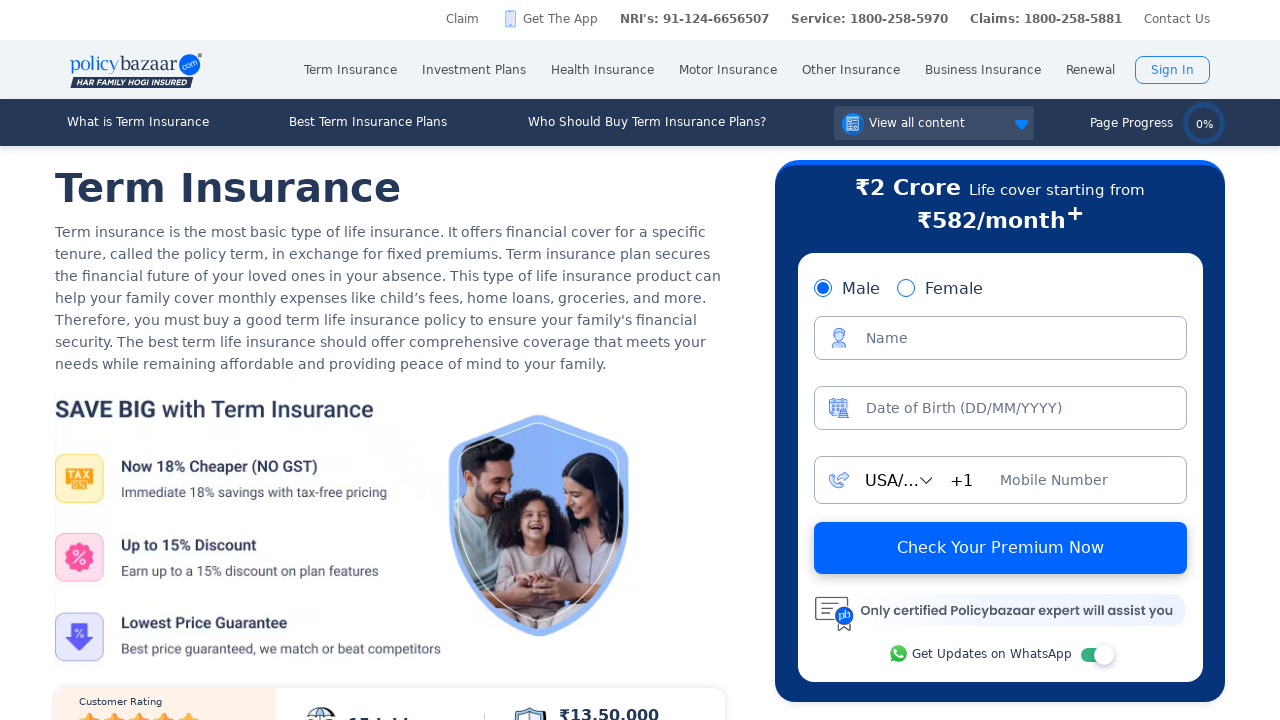

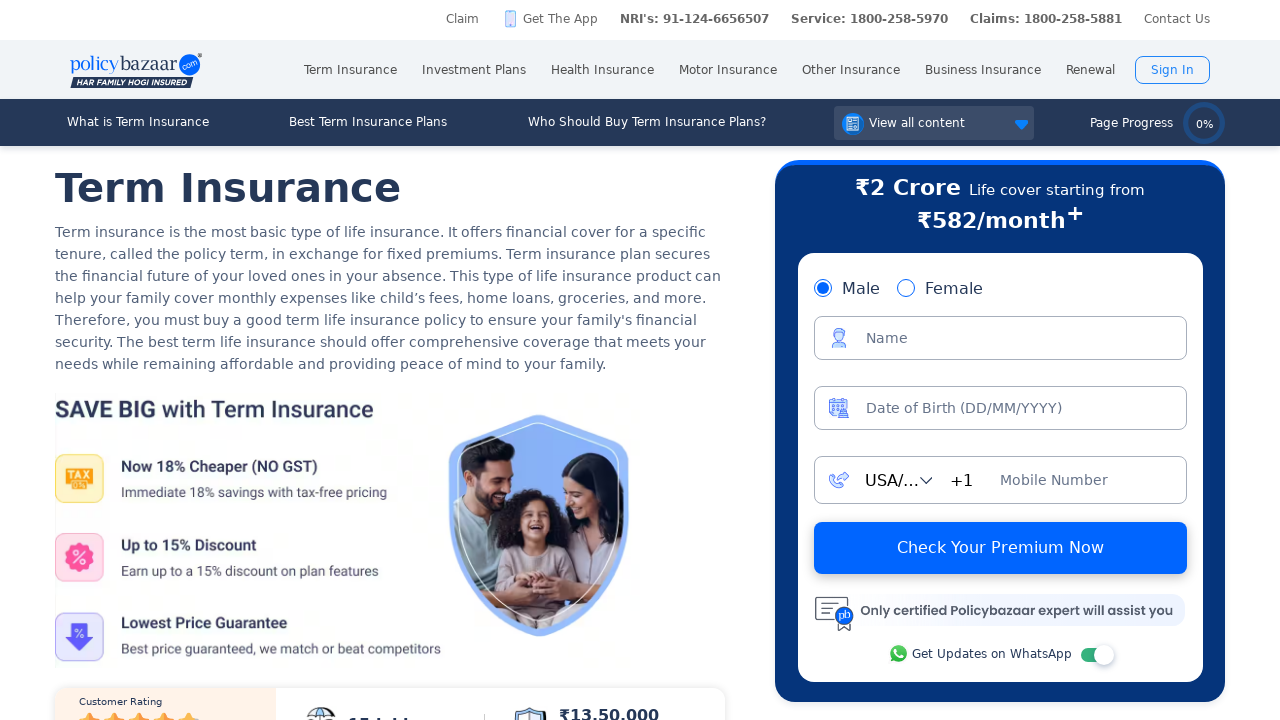